Tests drag and drop functionality by dragging a source element and dropping it onto a target element on a test automation practice page

Starting URL: https://testautomationpractice.blogspot.com/

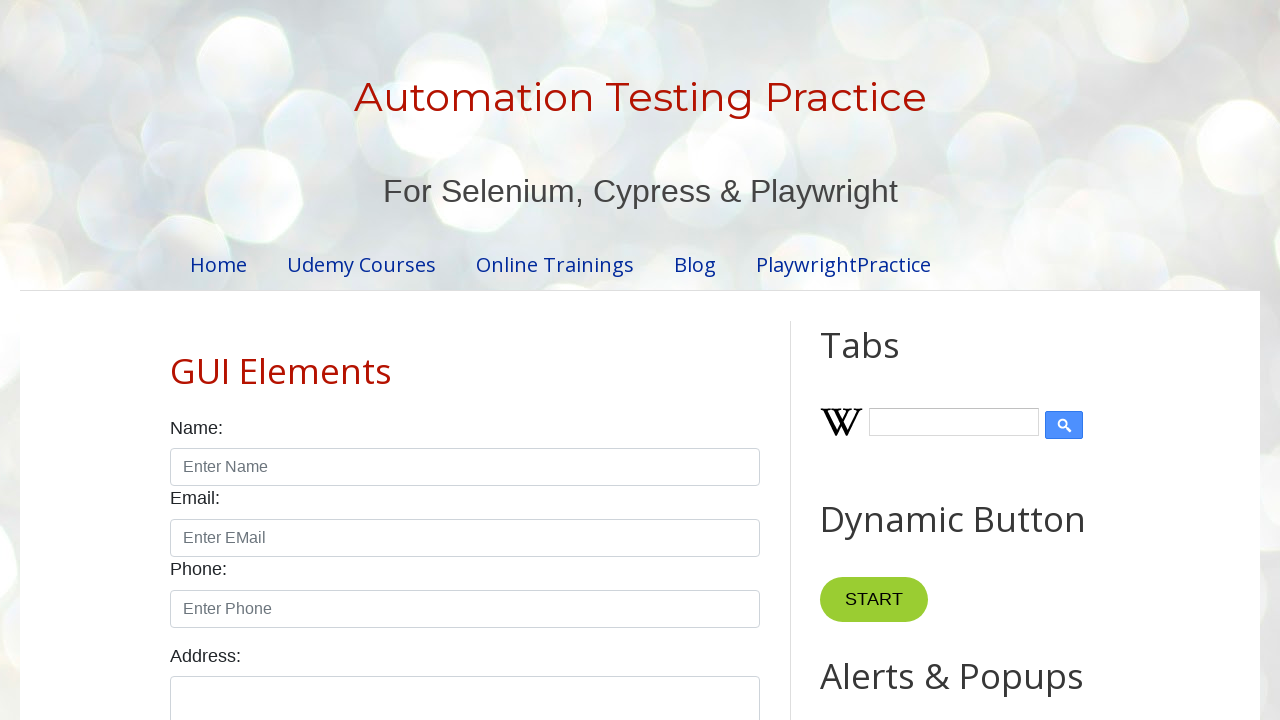

Navigated to test automation practice page
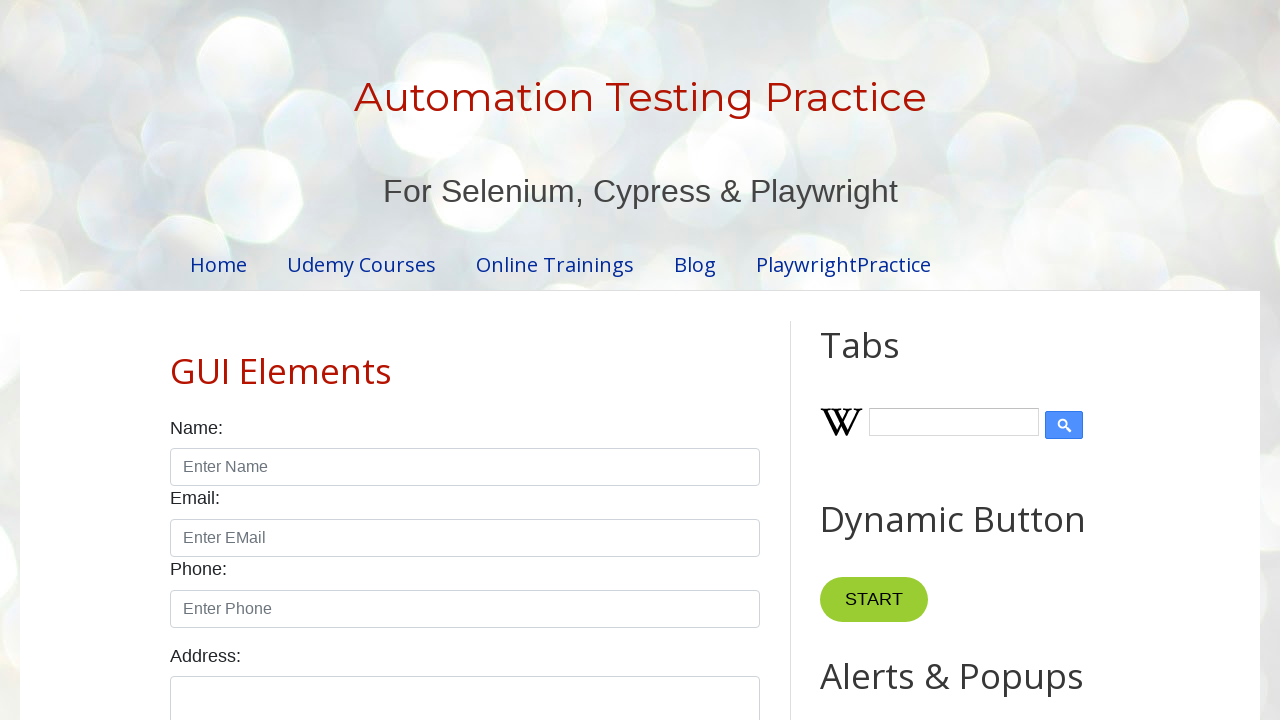

Located draggable source element
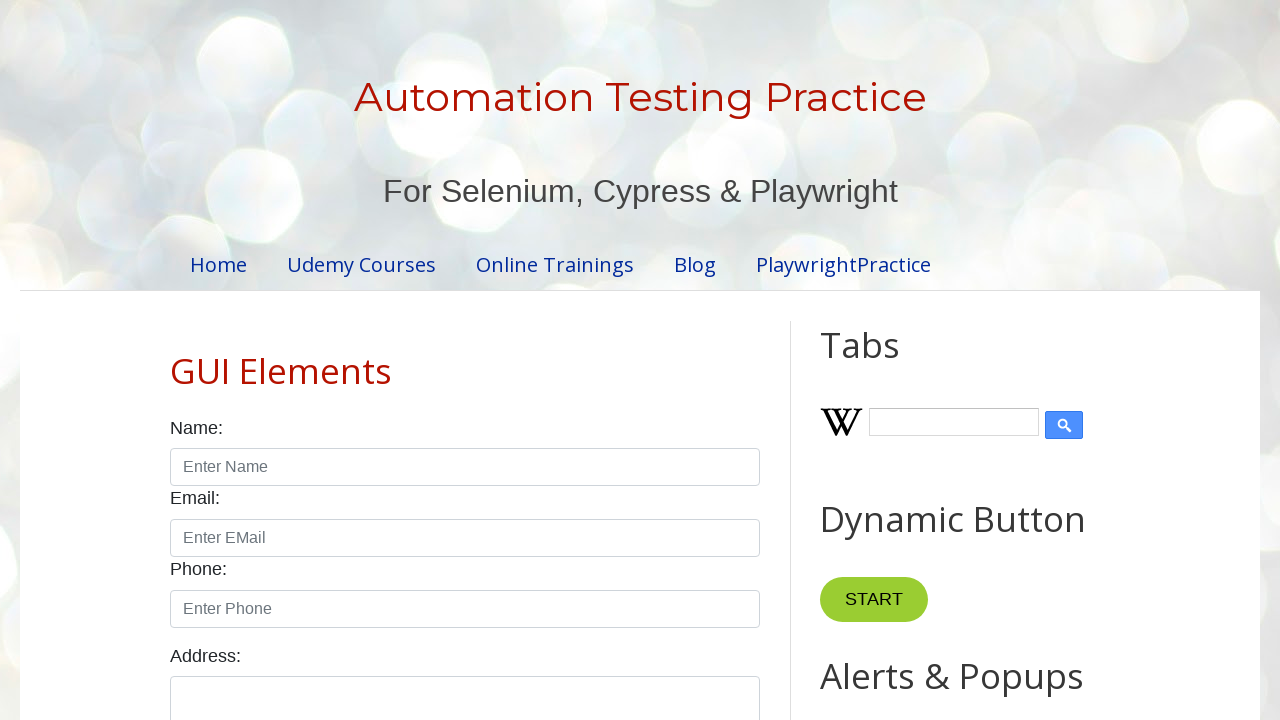

Located droppable target element
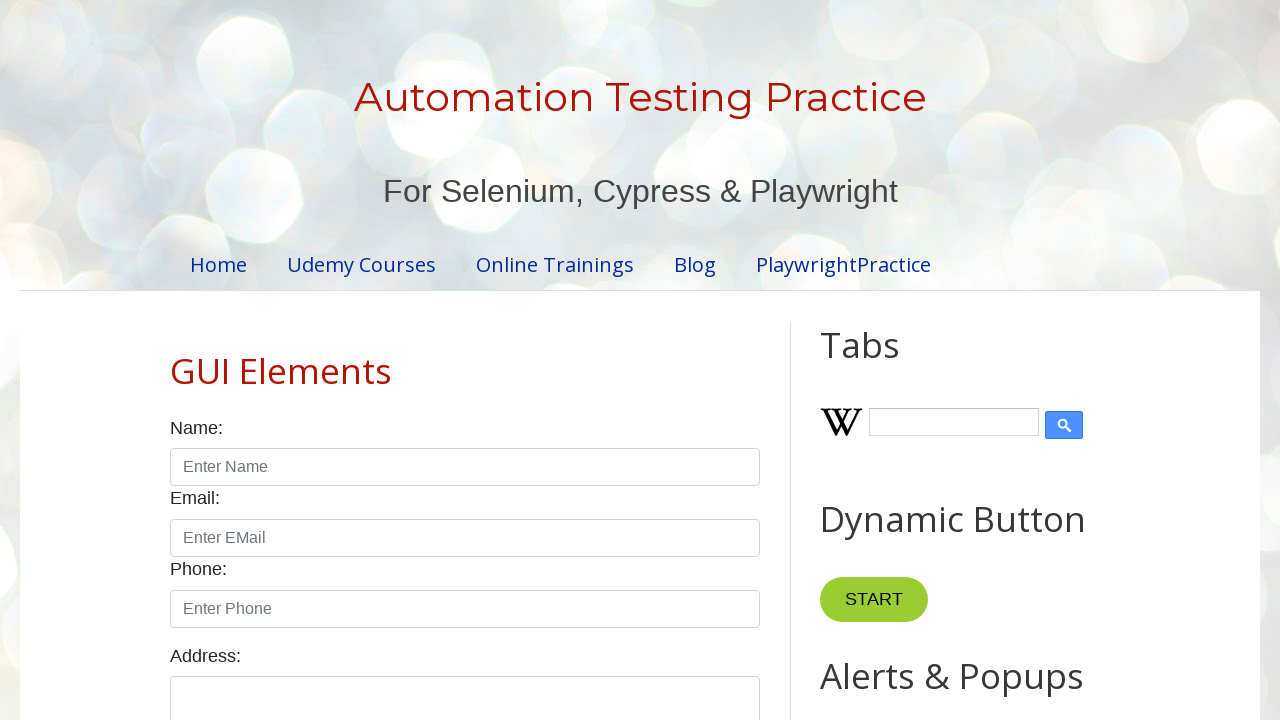

Dragged source element and dropped it onto target element at (1015, 386)
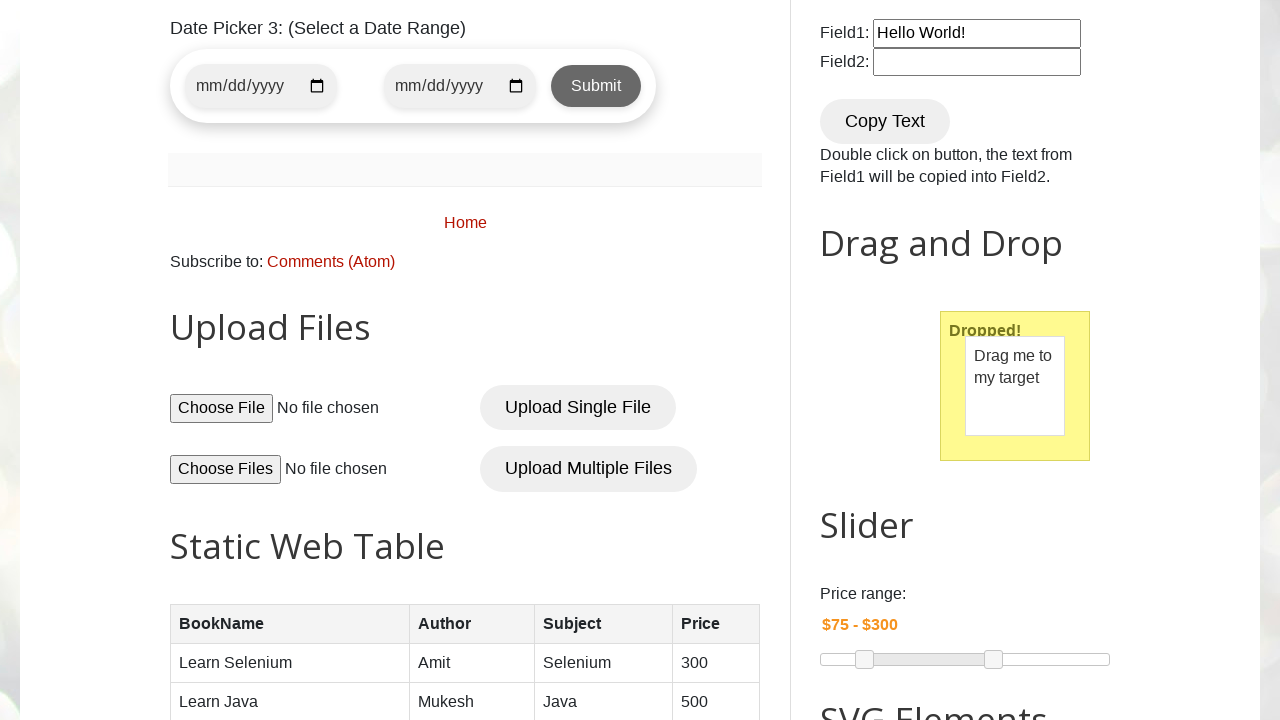

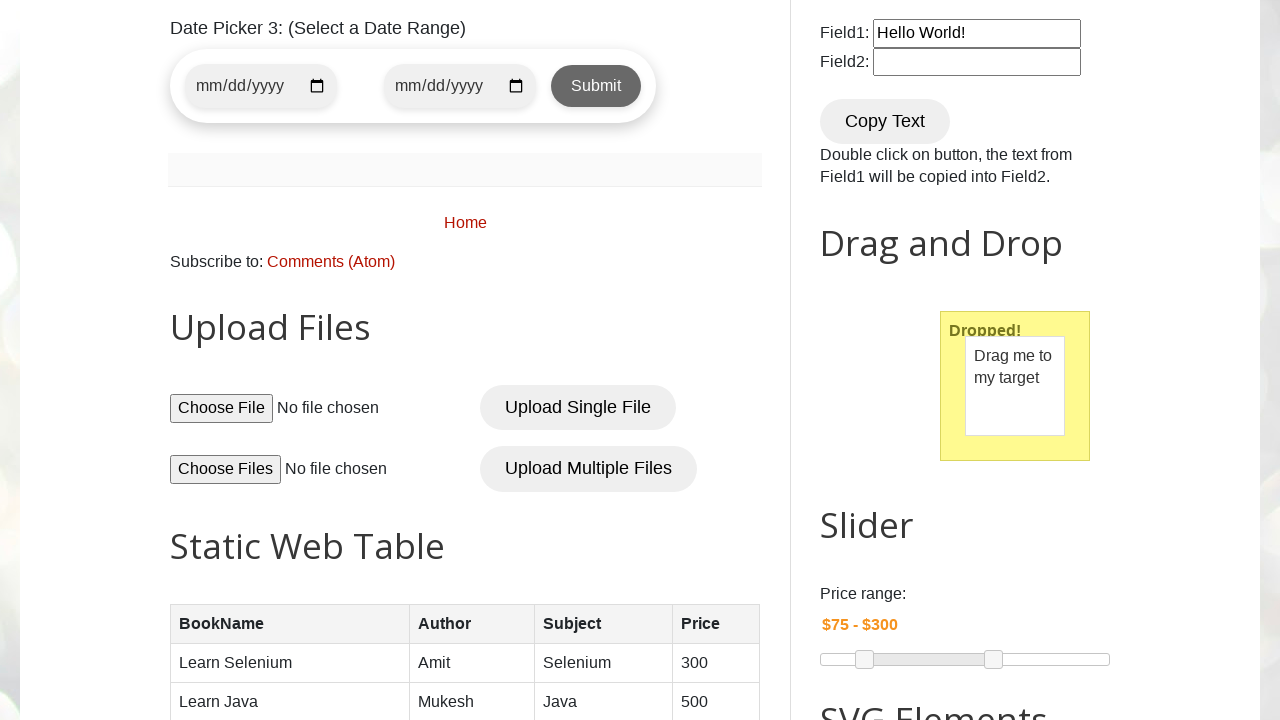